Tests right-click (context menu) functionality on a button and verifies the success message is displayed

Starting URL: https://demoqa.com/buttons

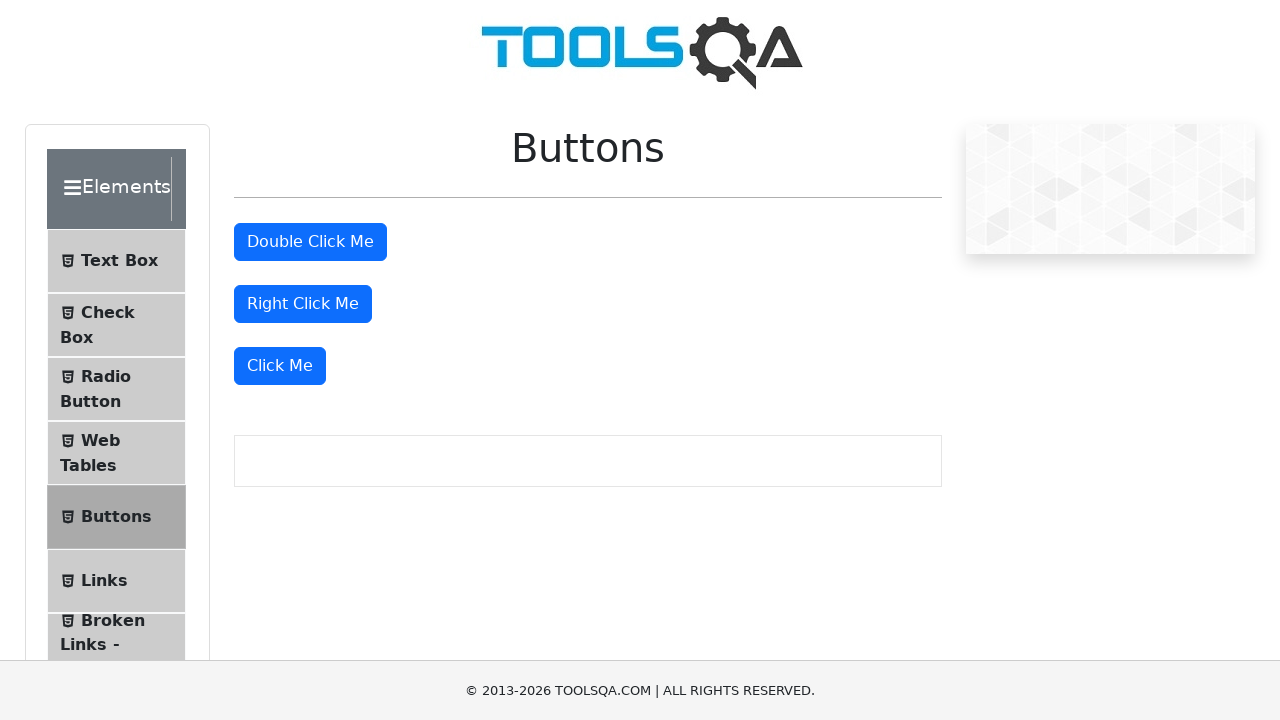

Right-clicked on the right-click button at (303, 304) on #rightClickBtn
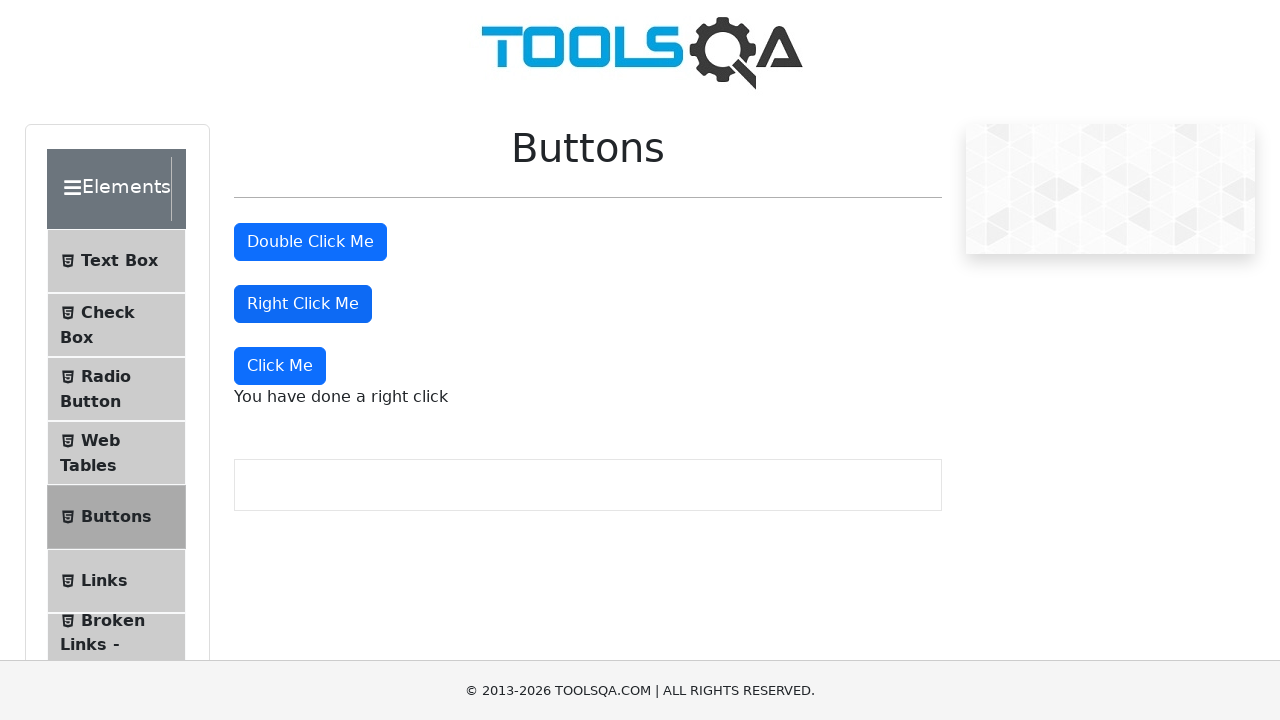

Right-click success message is now visible
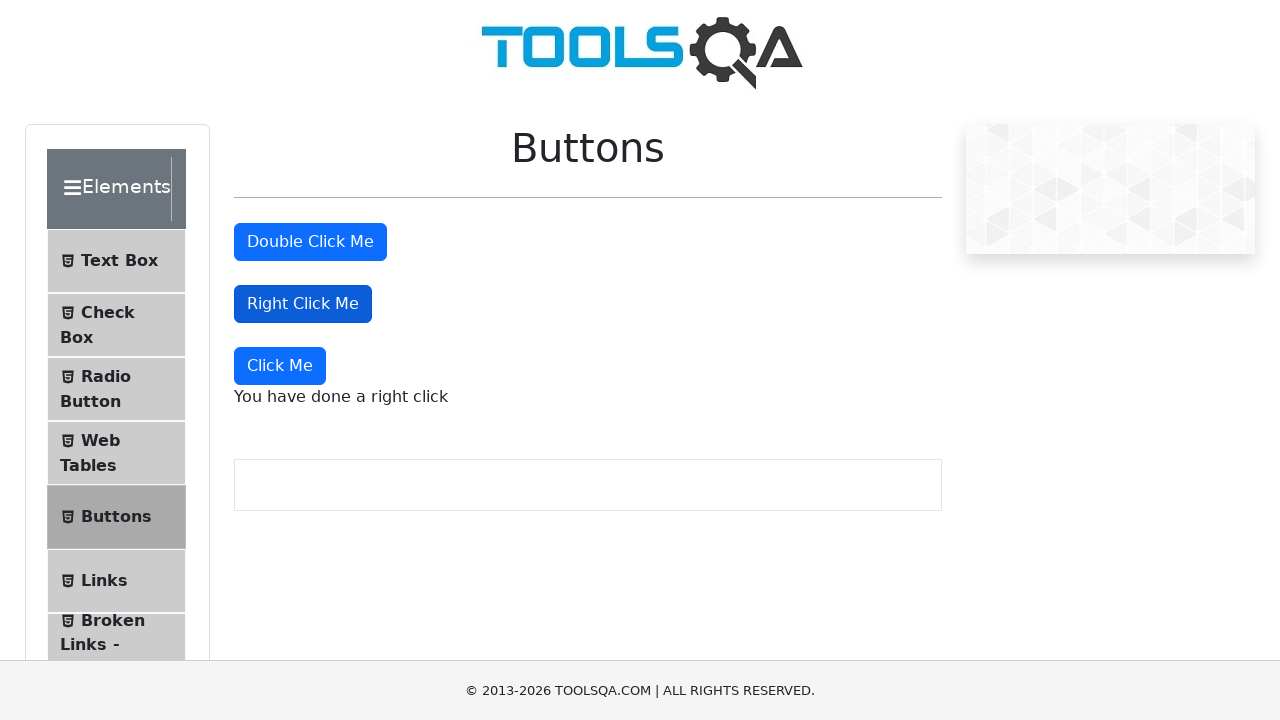

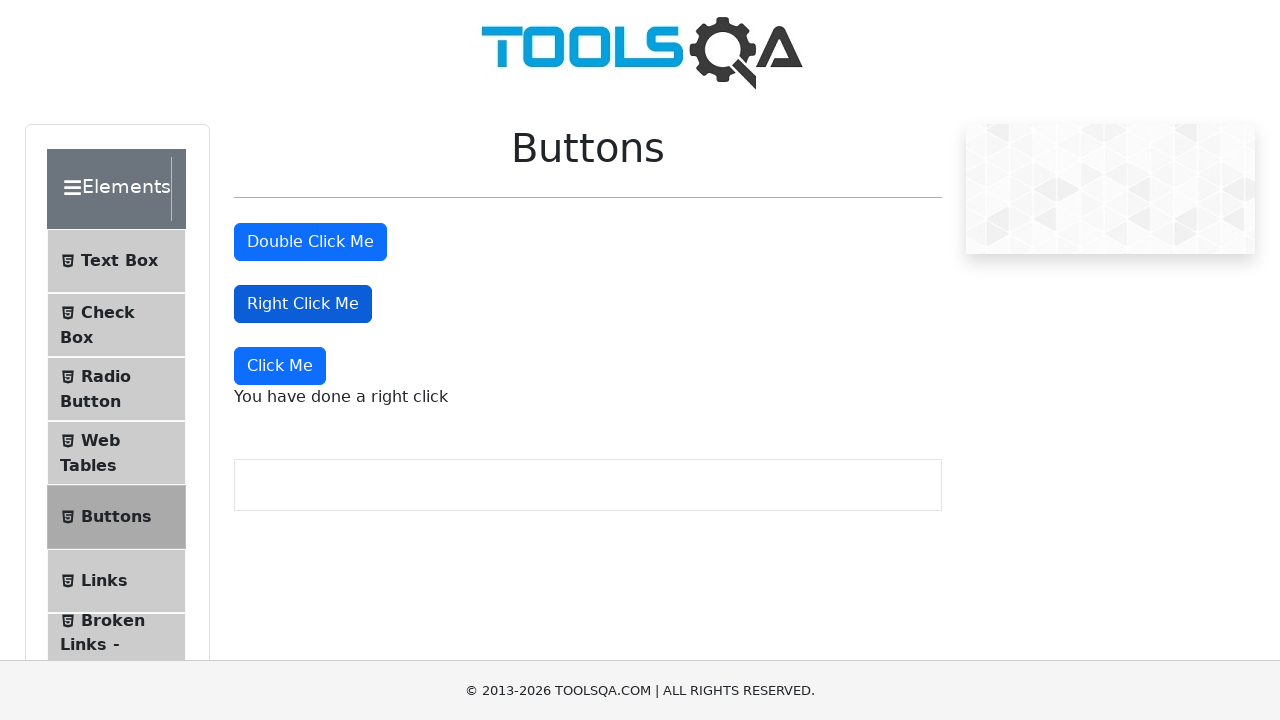